Tests JavaScript scroll functionality by scrolling down to a "CYDEO" link at the bottom of a large page, then scrolling back up to the "Home" link at the top.

Starting URL: https://practice.cydeo.com/large

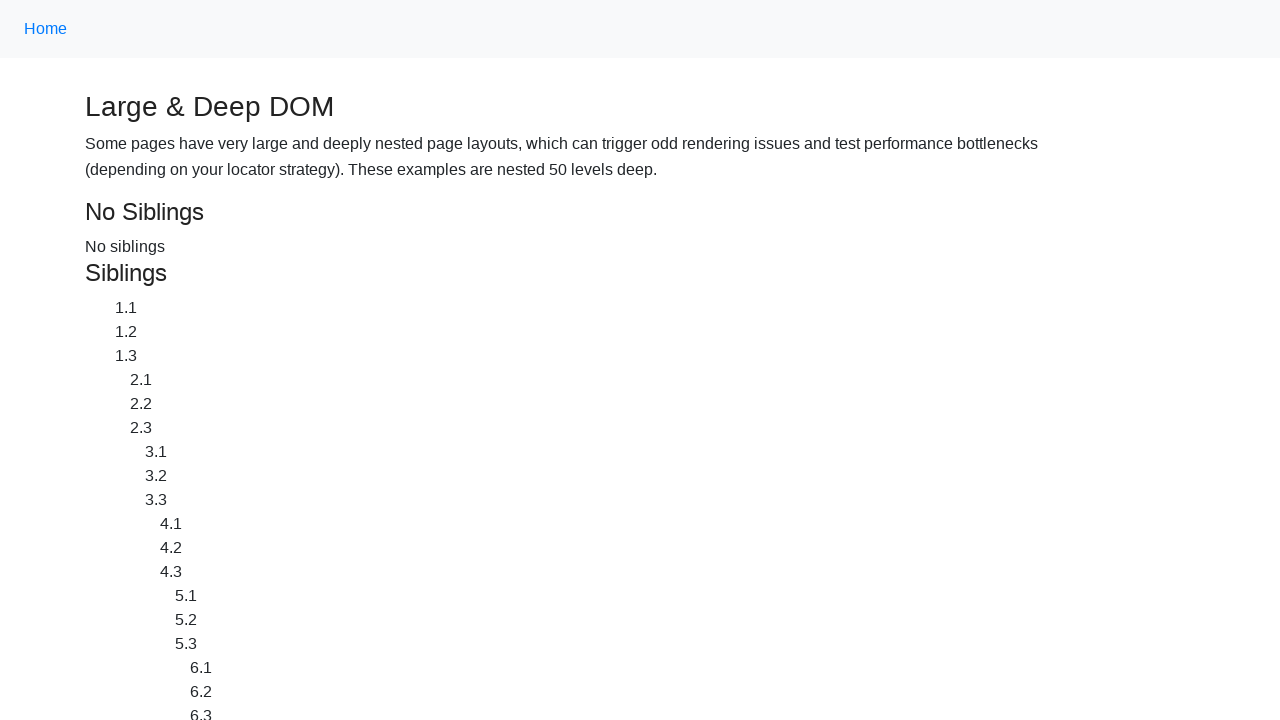

Located CYDEO link at the bottom of the page
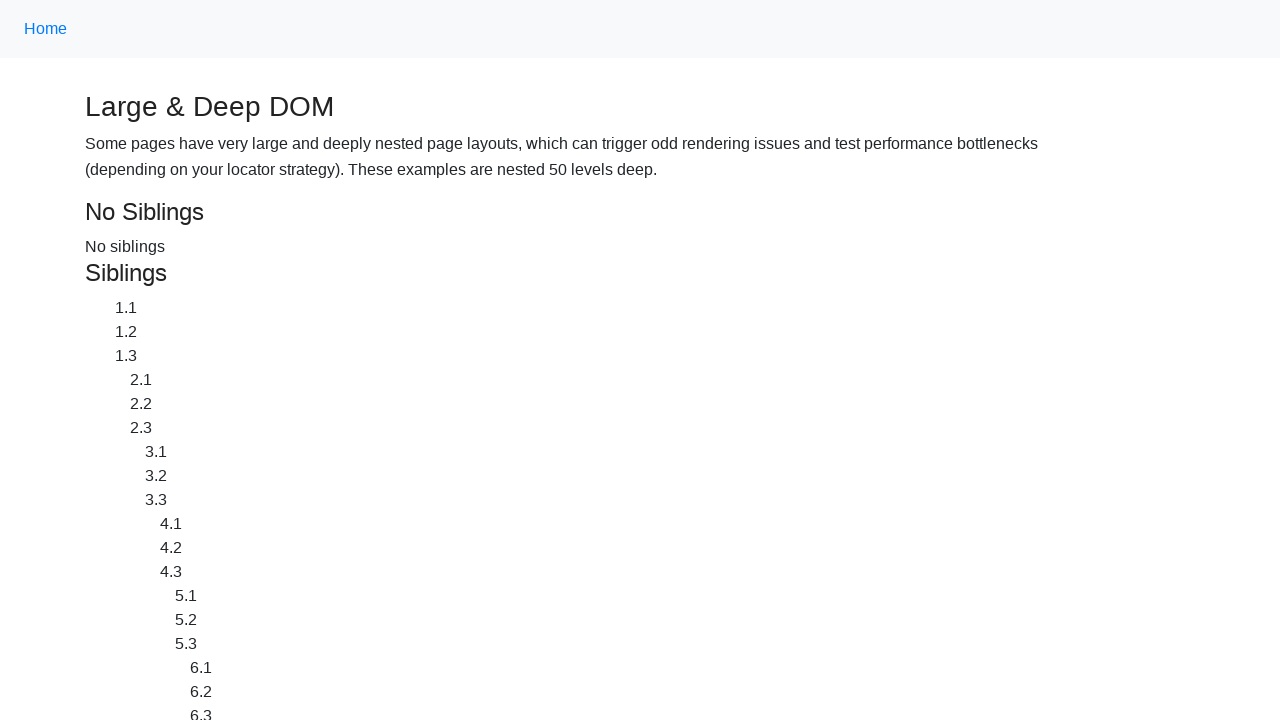

Scrolled down to CYDEO link
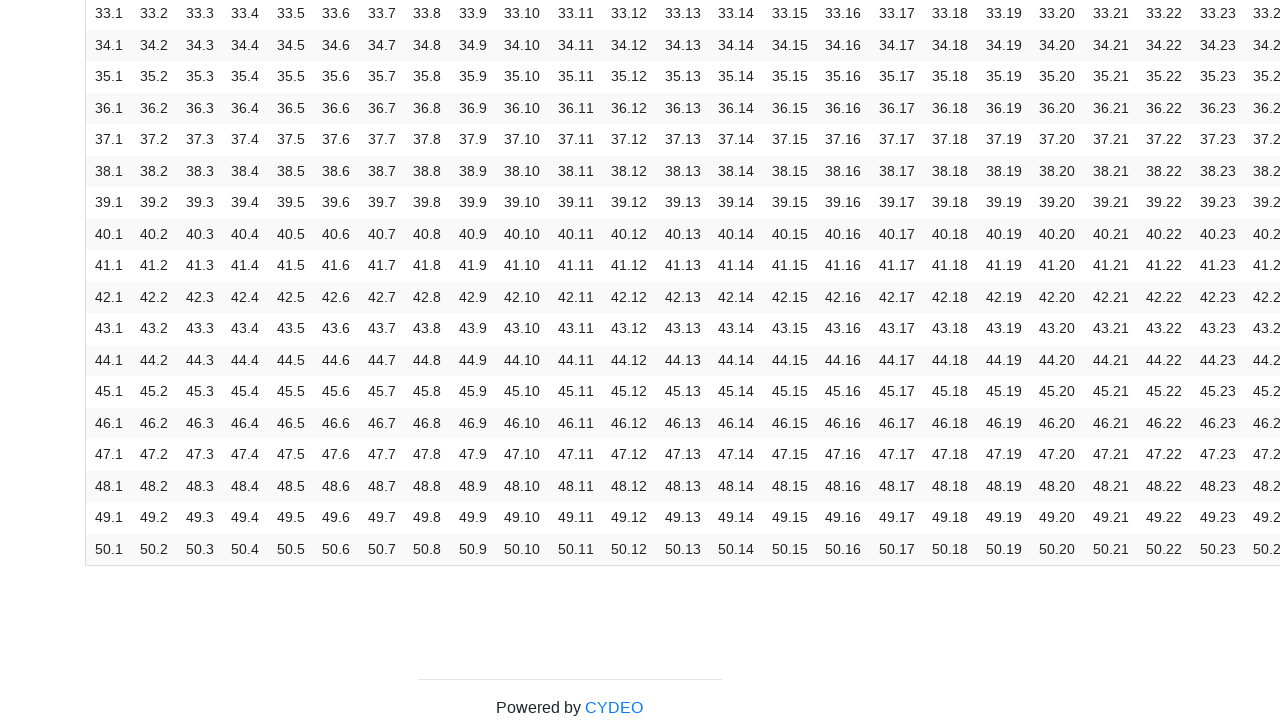

Located Home link at the top of the page
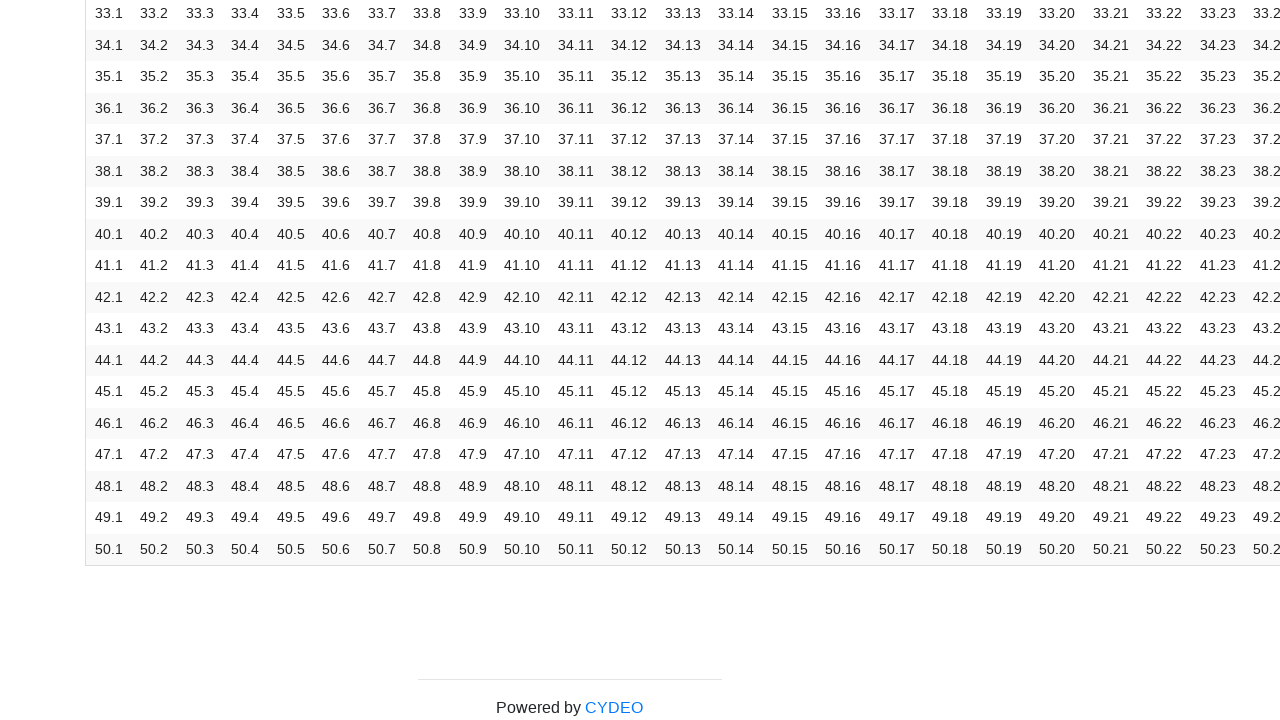

Scrolled back up to Home link
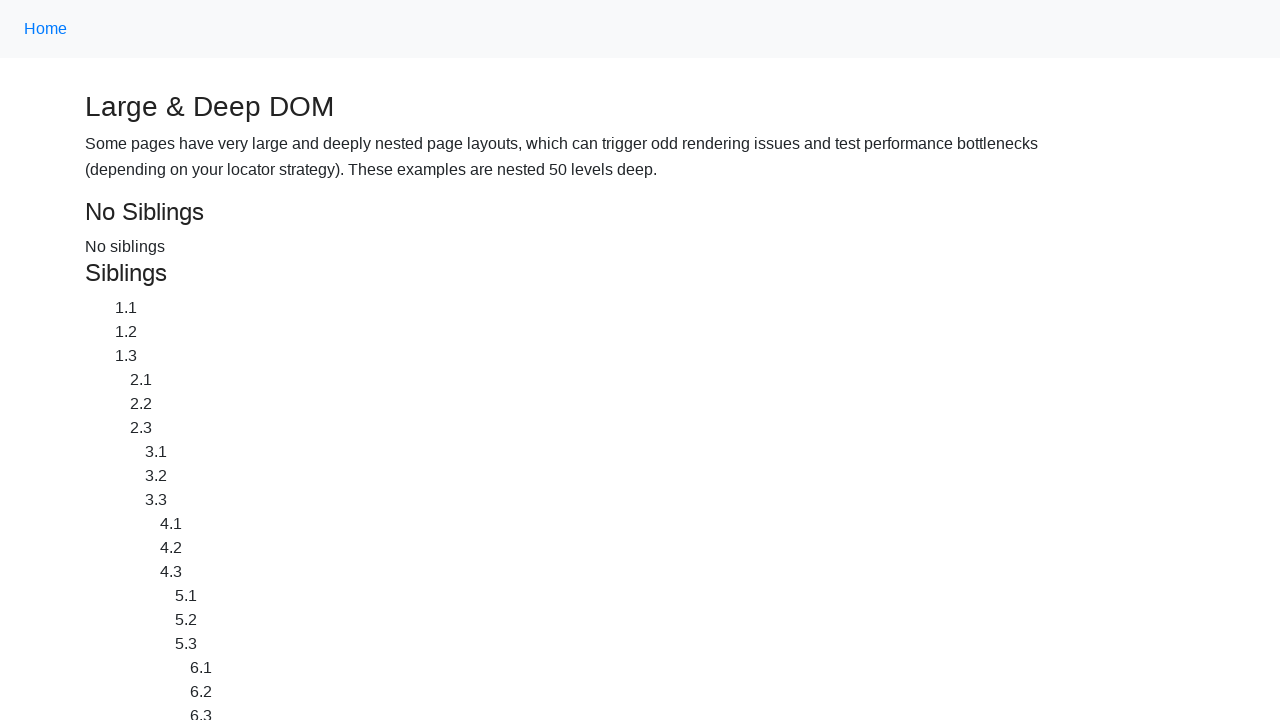

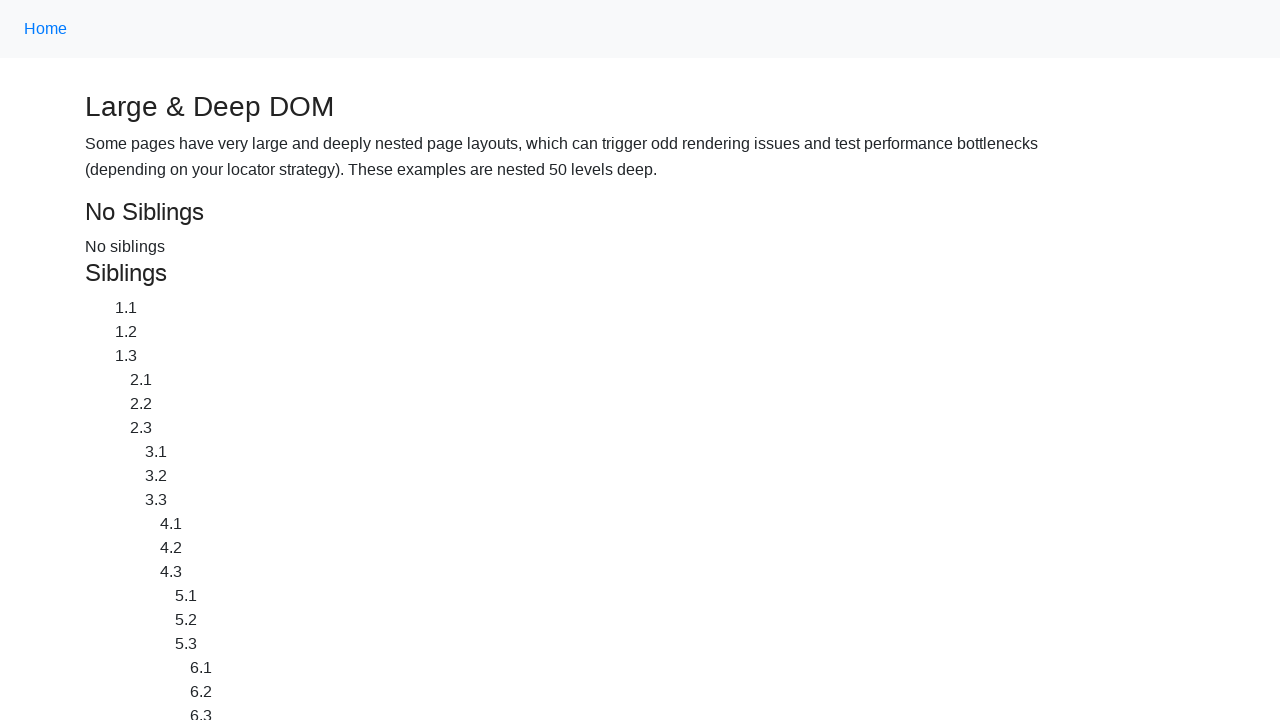